Tests that the OrangeHRM demo website loads correctly by verifying the page title contains "Orange"

Starting URL: https://opensource-demo.orangehrmlive.com/

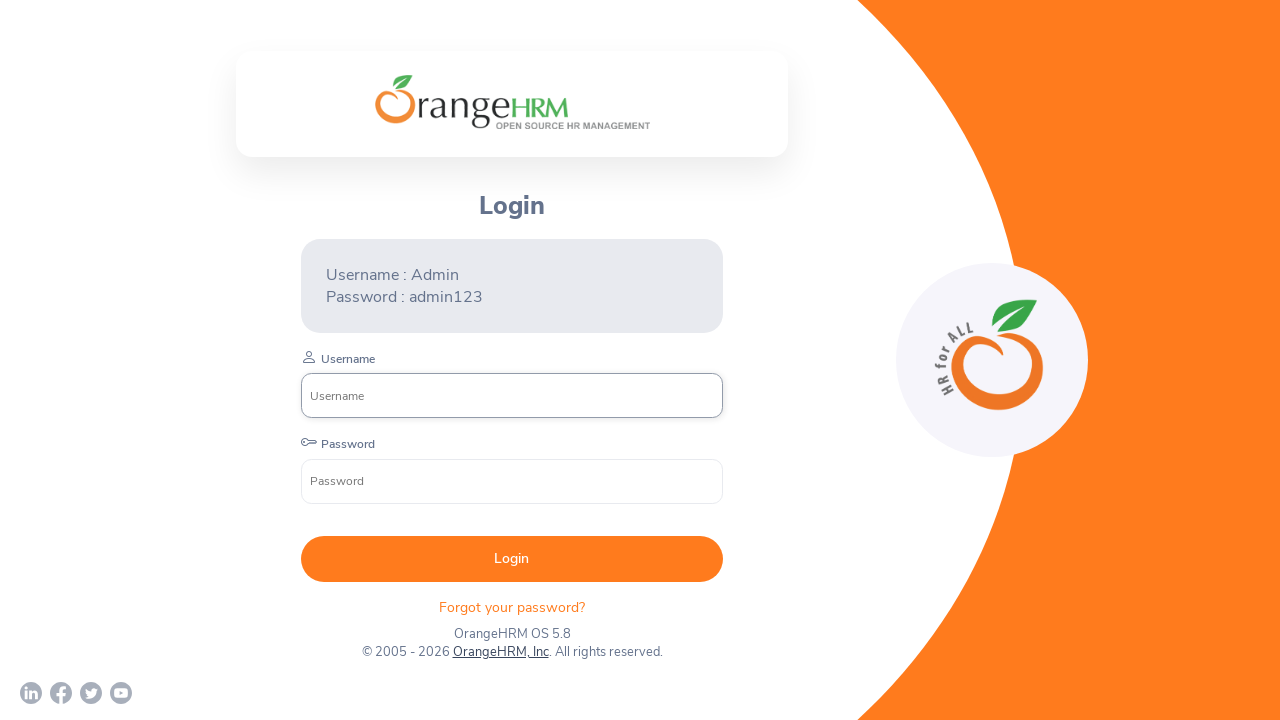

Waited for page to reach domcontentloaded state
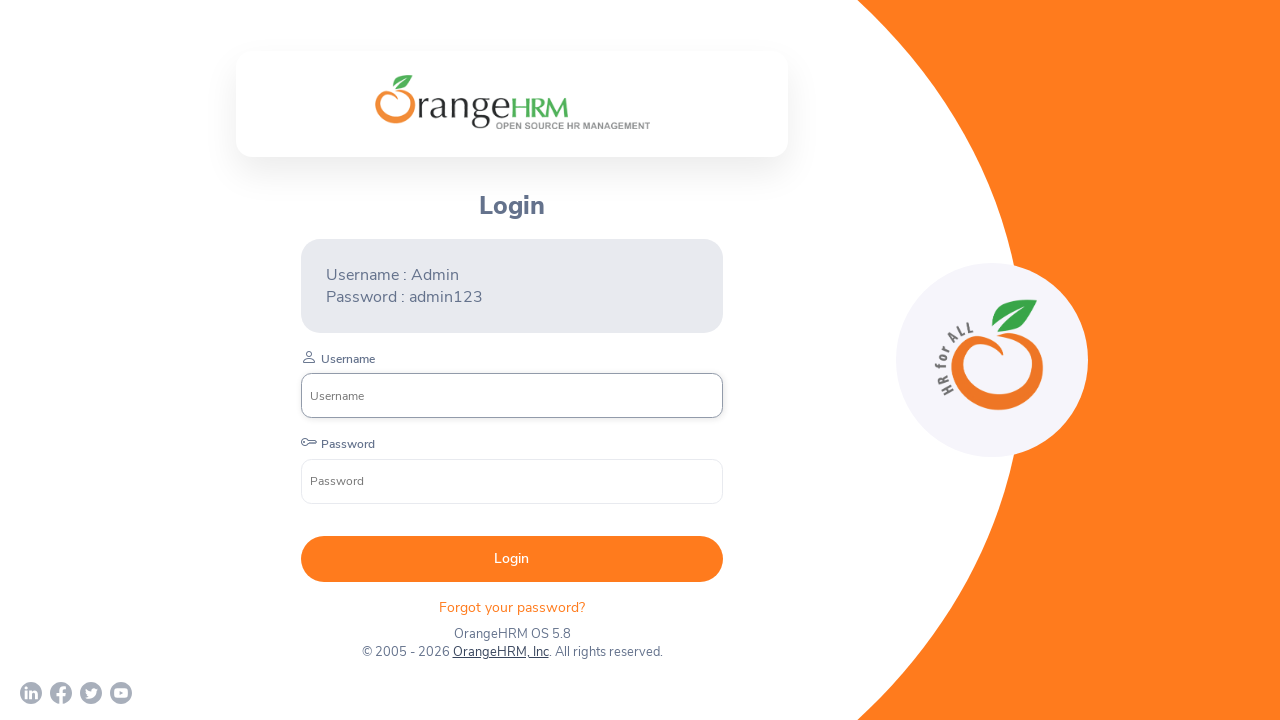

Verified page title contains 'Orange'
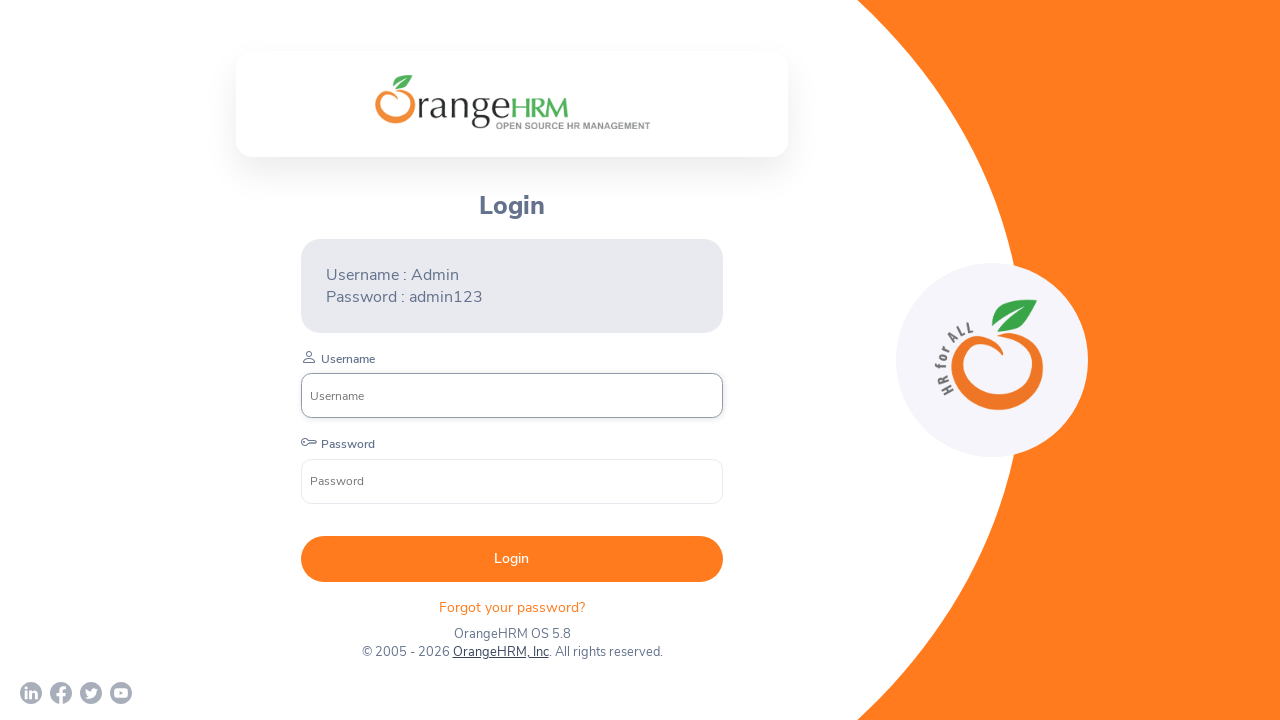

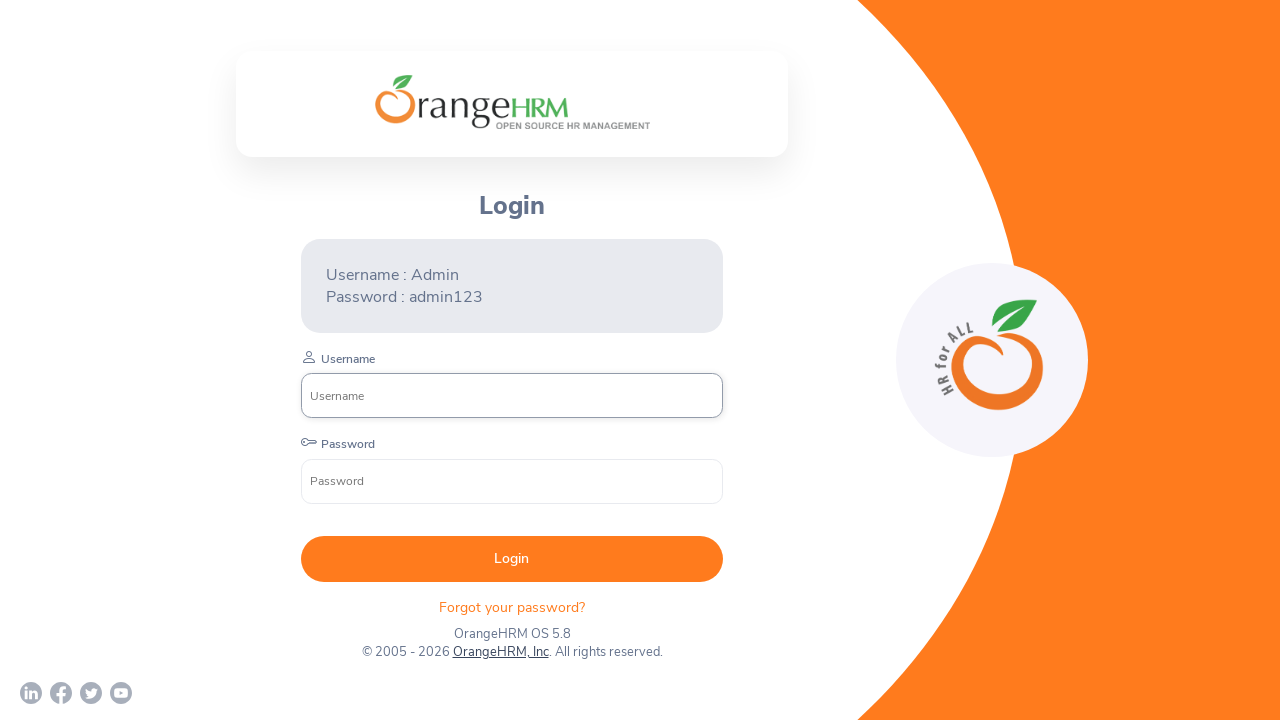